Navigates to a demo page and verifies that input elements are present on the page

Starting URL: https://seleniumbase.io/demo_page

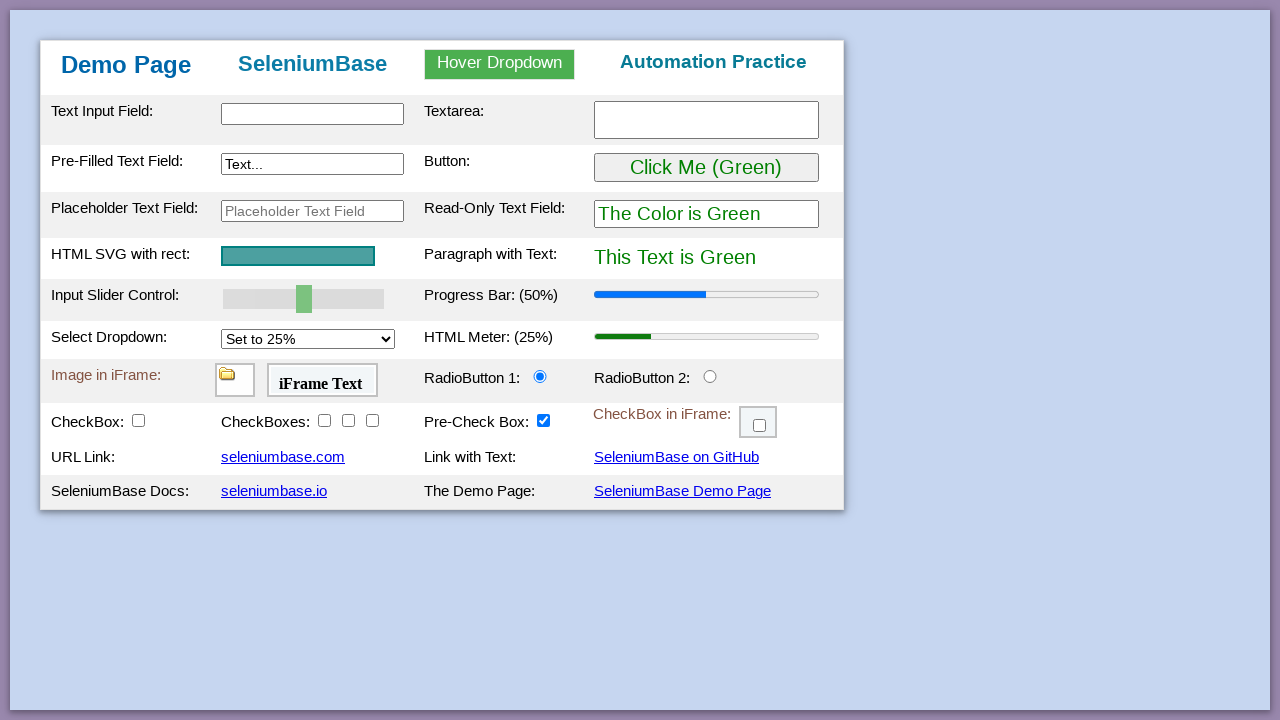

Clicked NewWindow button to open a new window
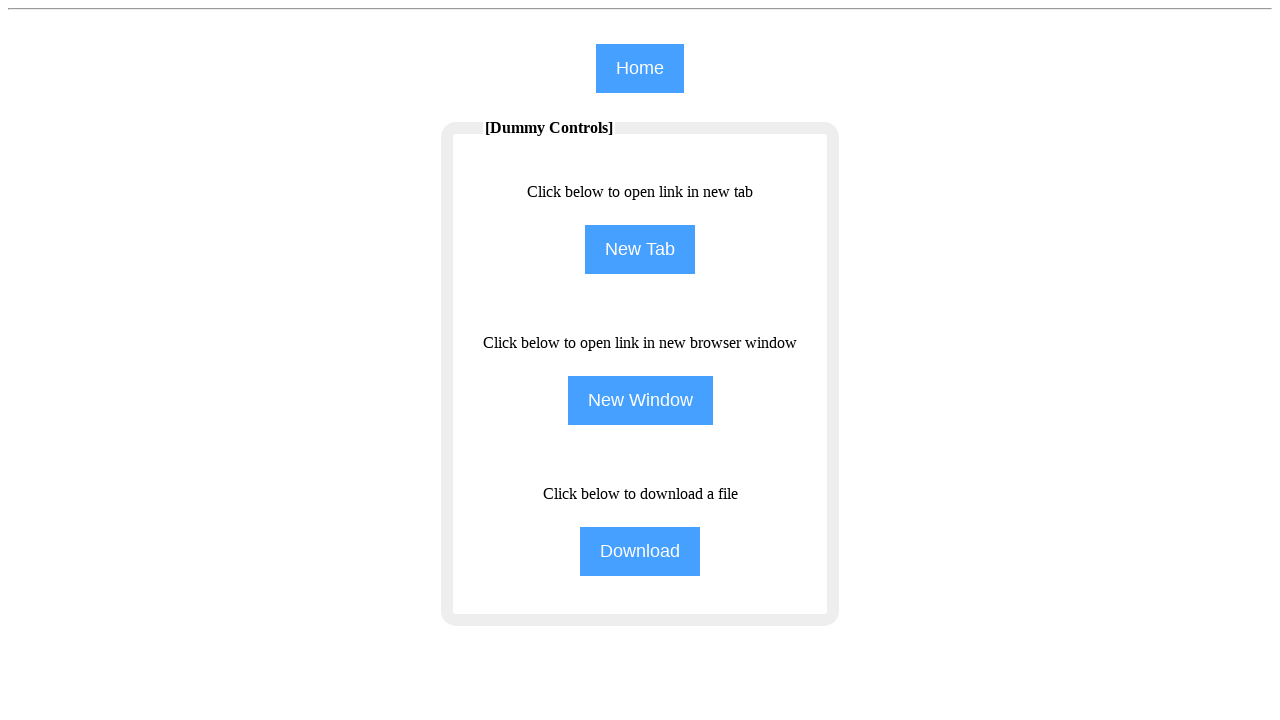

Captured the new page/window that was opened
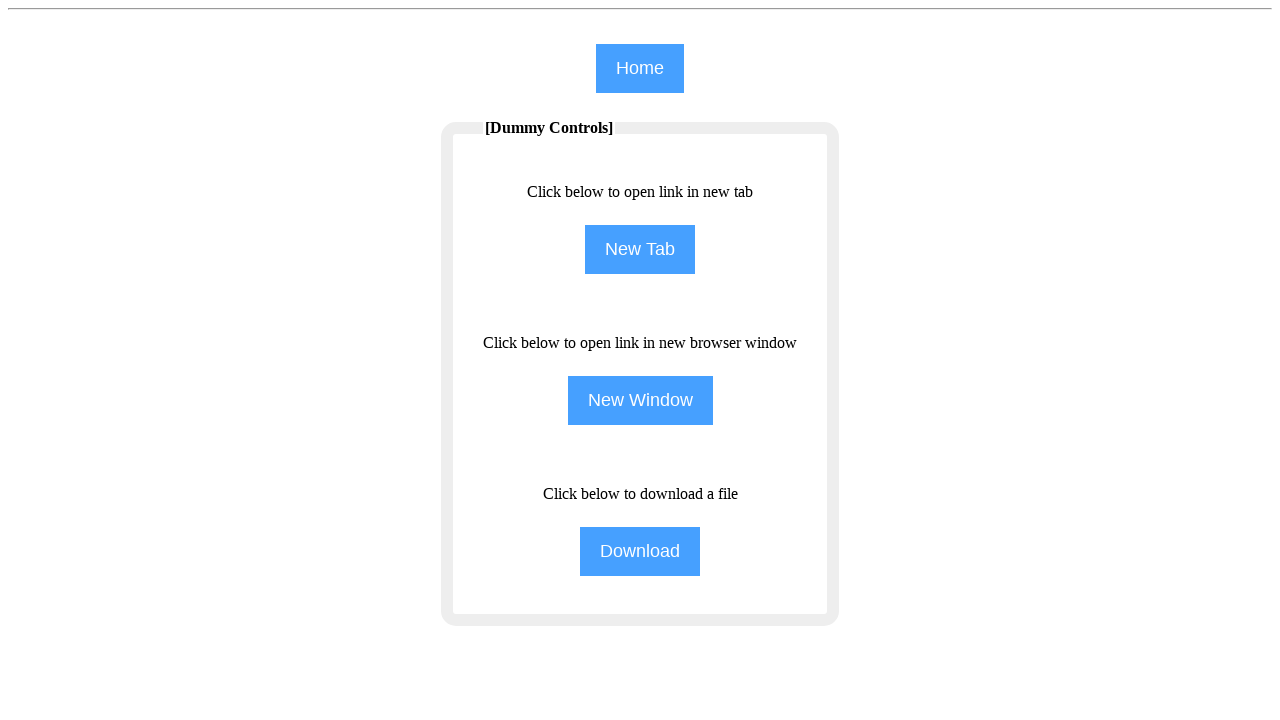

New window finished loading
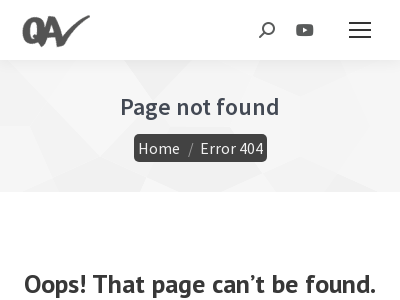

Retrieved new window title: Page not found - qavalidation
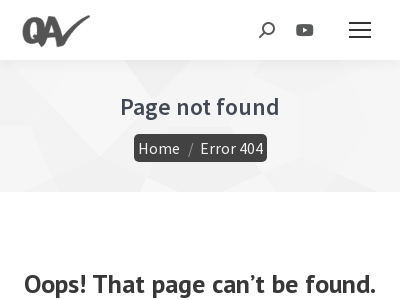

Closed the child window
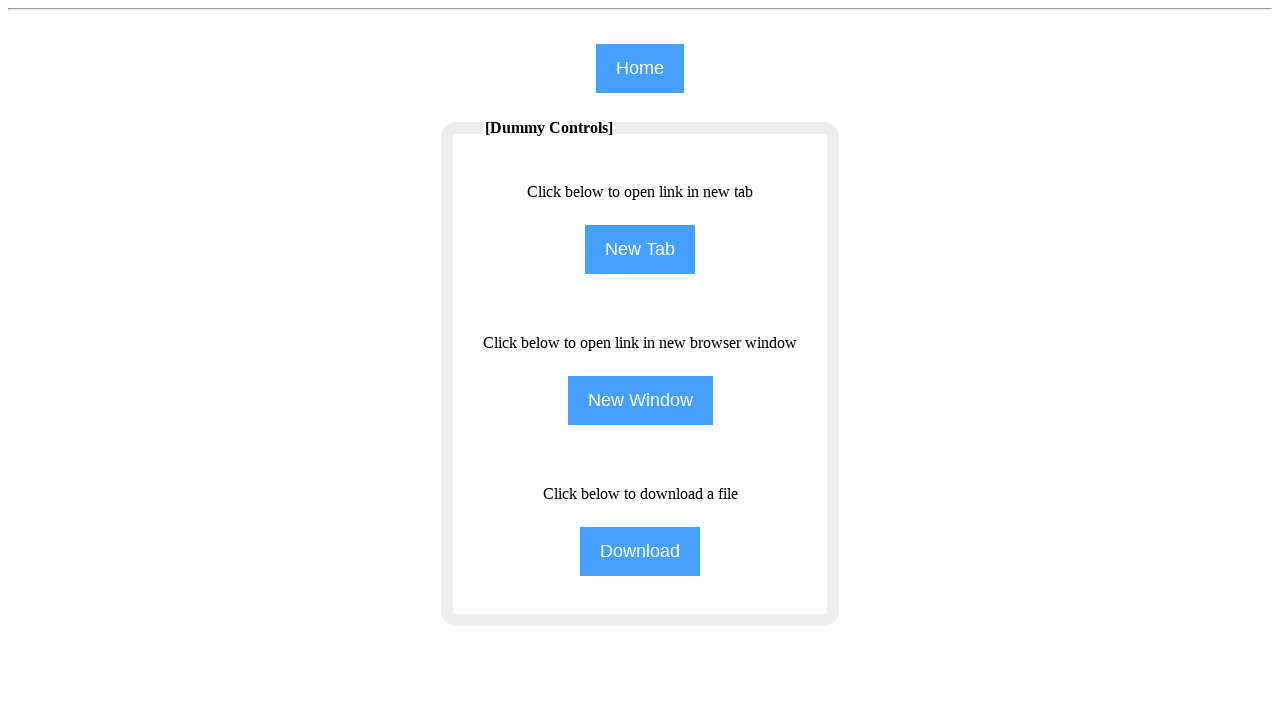

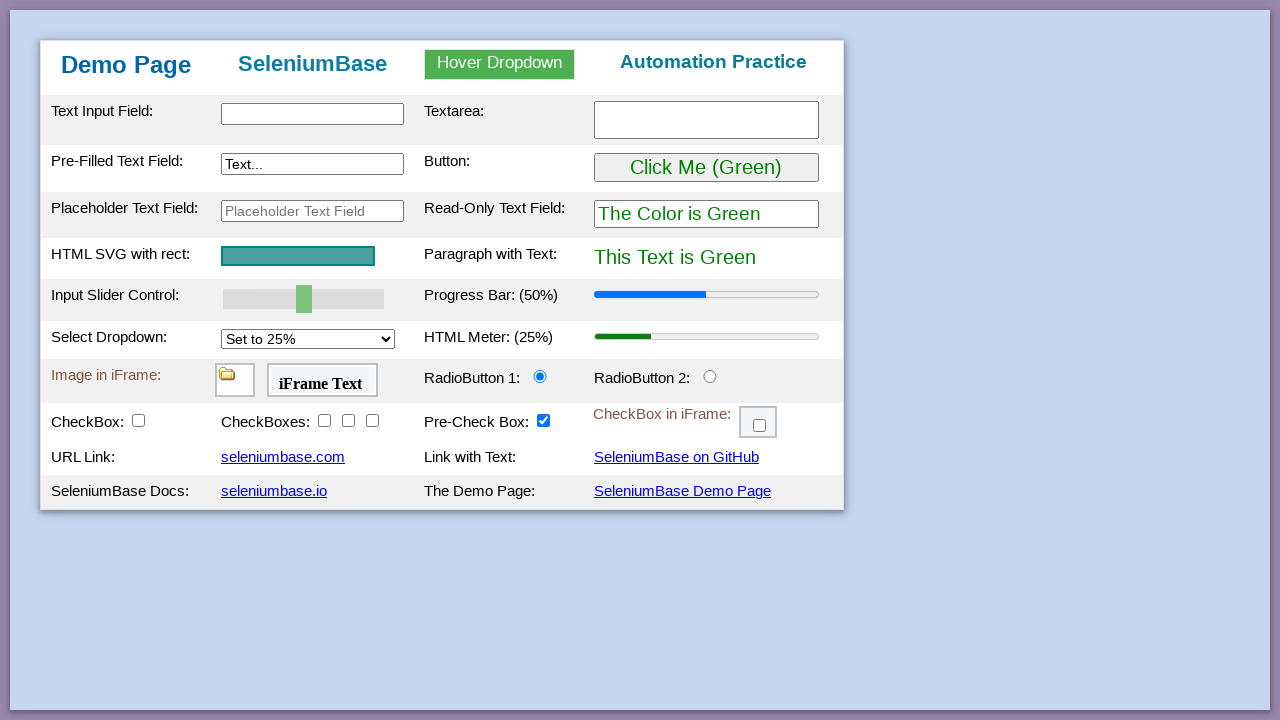